Tests mouse hover functionality by hovering over menu items to reveal submenus

Starting URL: https://demoqa.com/menu/

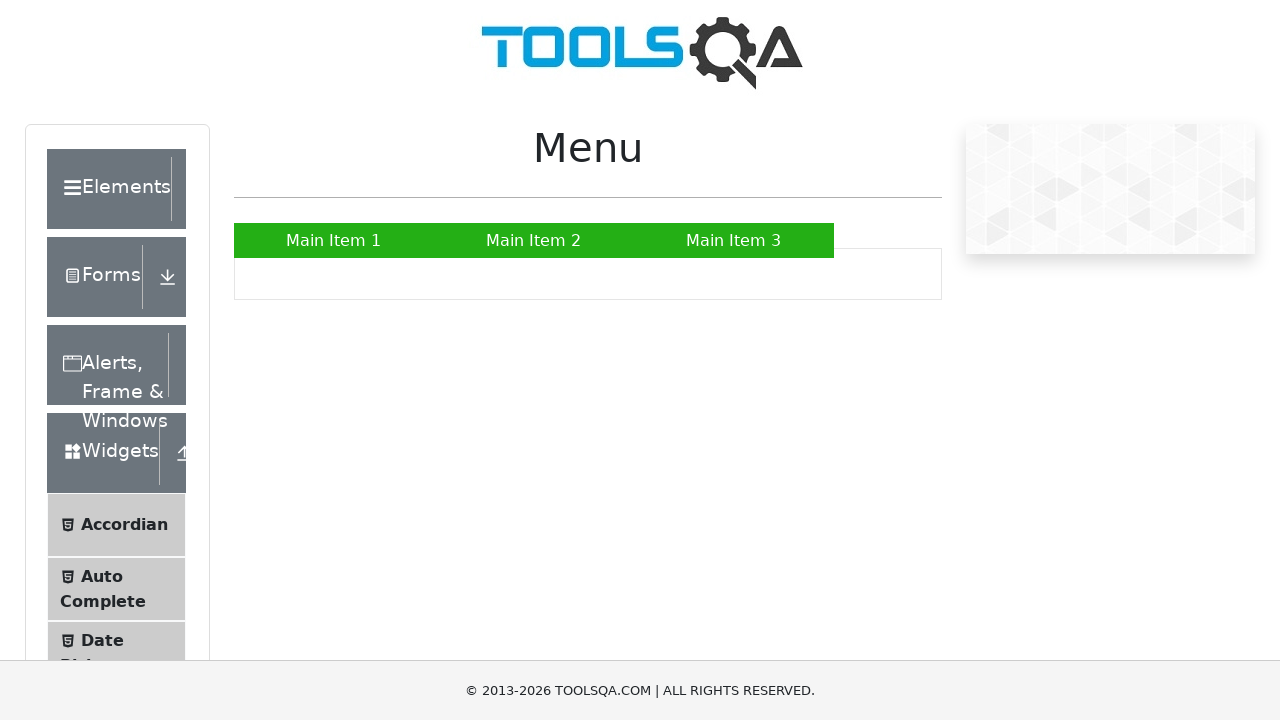

Hovered over Main Item 2 to reveal submenu at (534, 240) on xpath=//a[text()='Main Item 2']
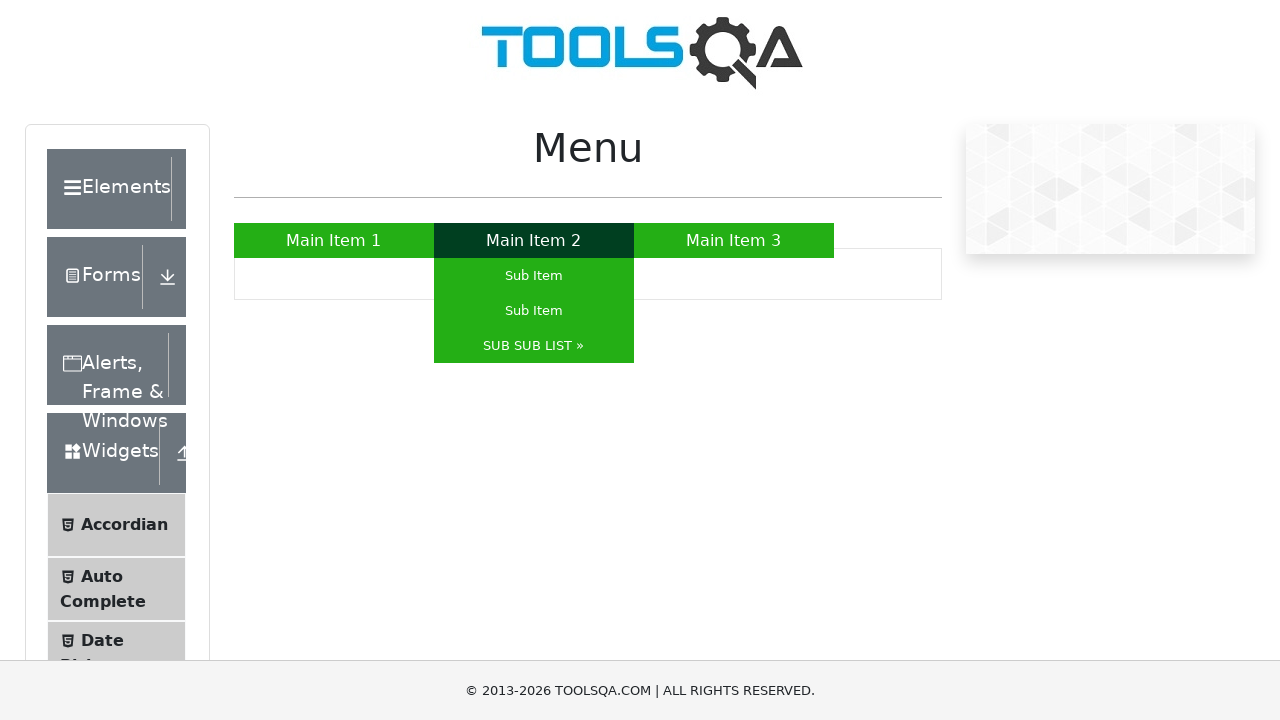

Hovered over SUB SUB LIST to reveal nested submenu at (534, 346) on xpath=//a[text()='SUB SUB LIST »']
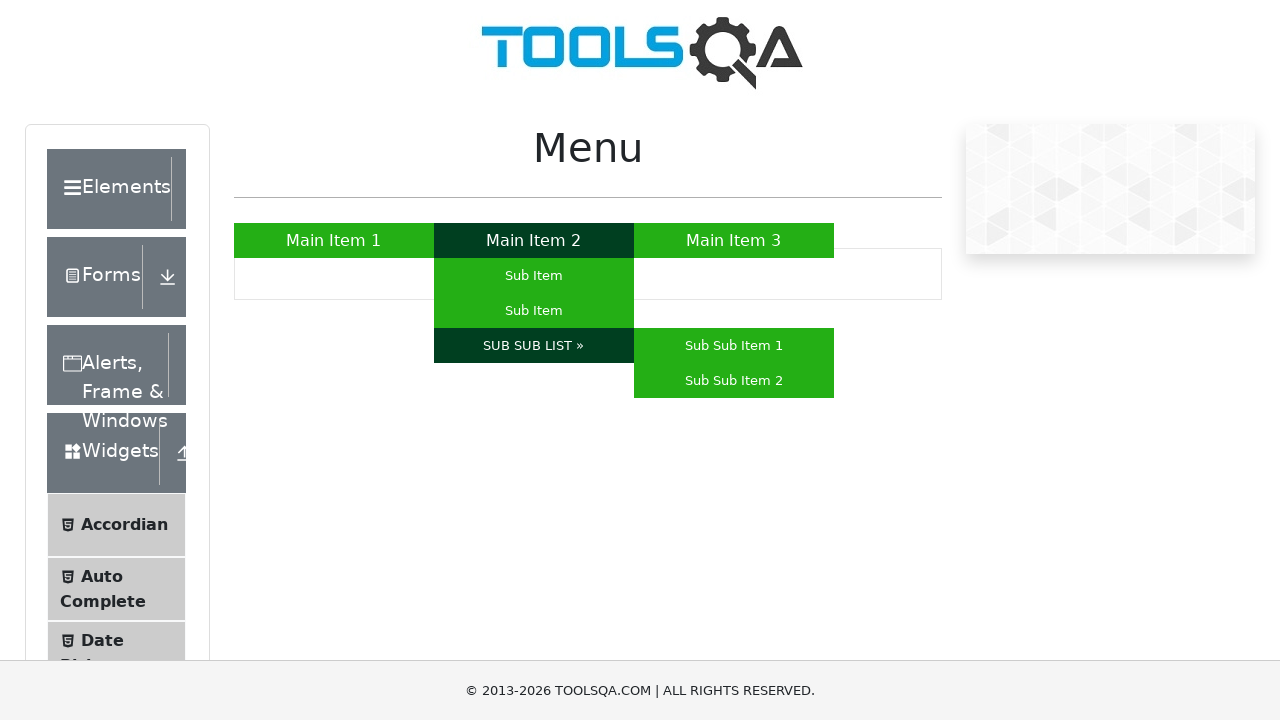

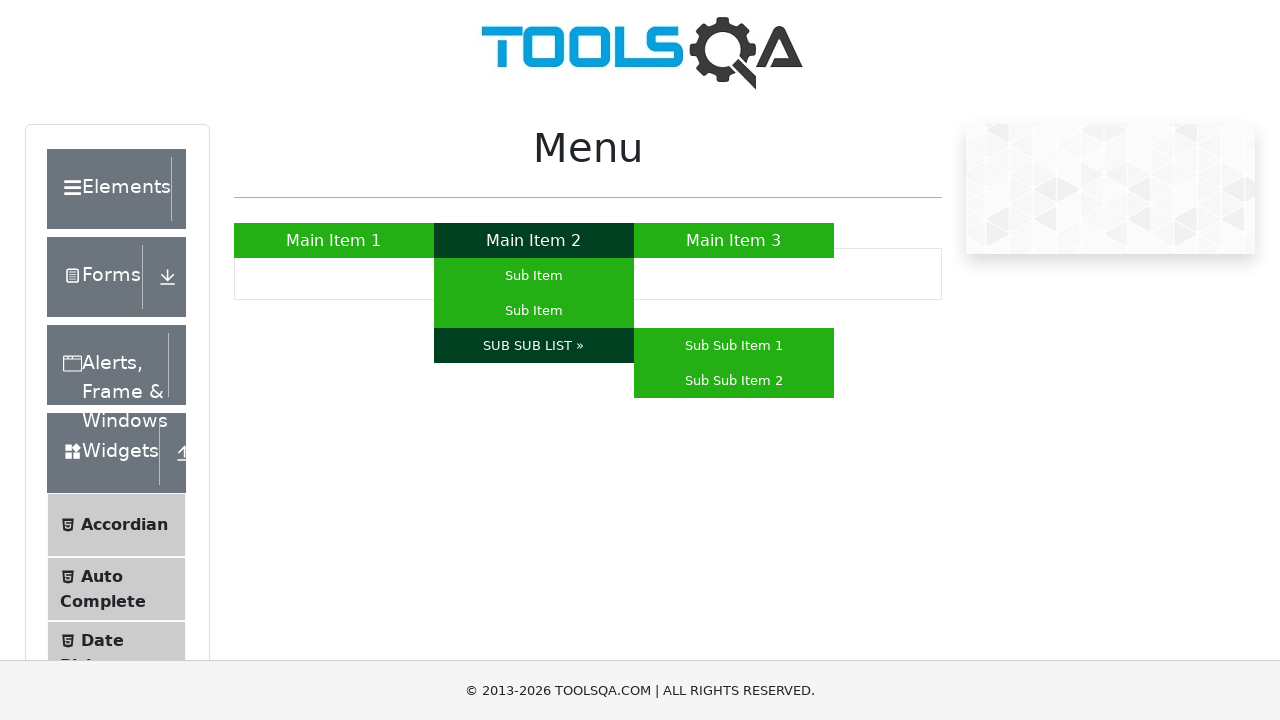